Tests SpiceJet flight booking interface by clicking on the departure date dropdown and interacting with date selection elements on the homepage.

Starting URL: https://www.spicejet.com/

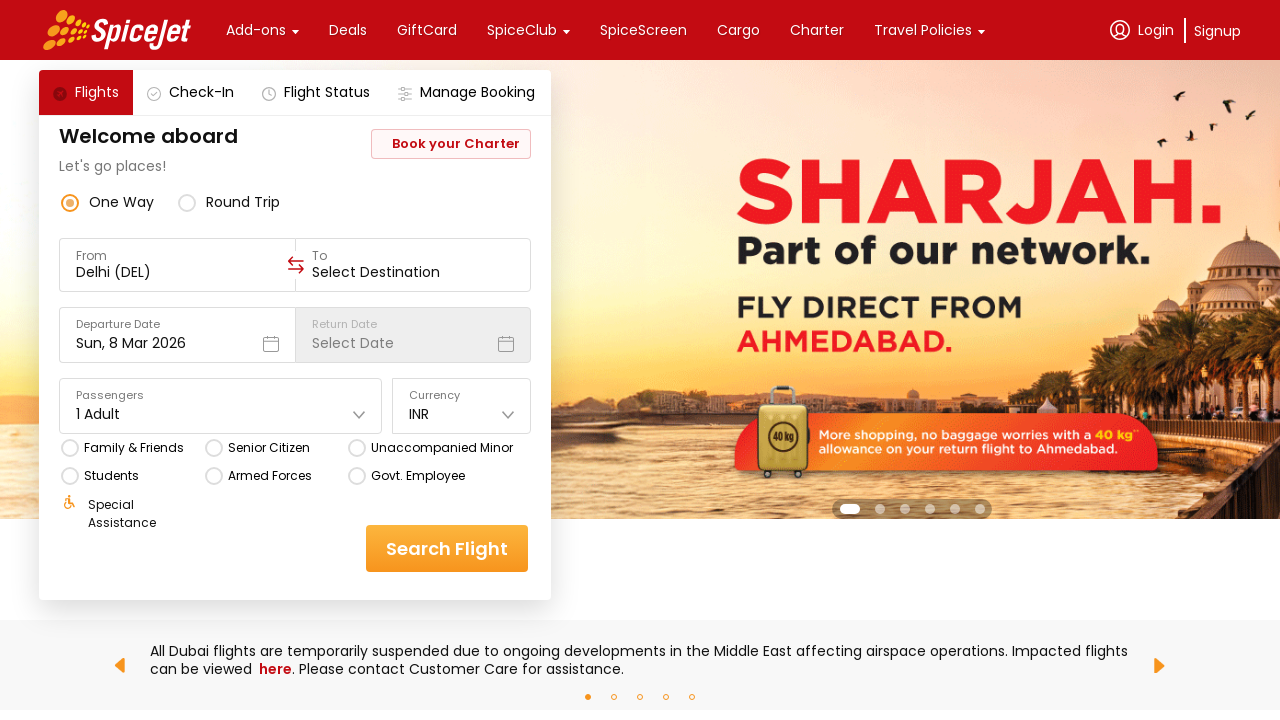

Clicked on departure date dropdown at (177, 335) on div[data-testid='departure-date-dropdown-label-test-id']
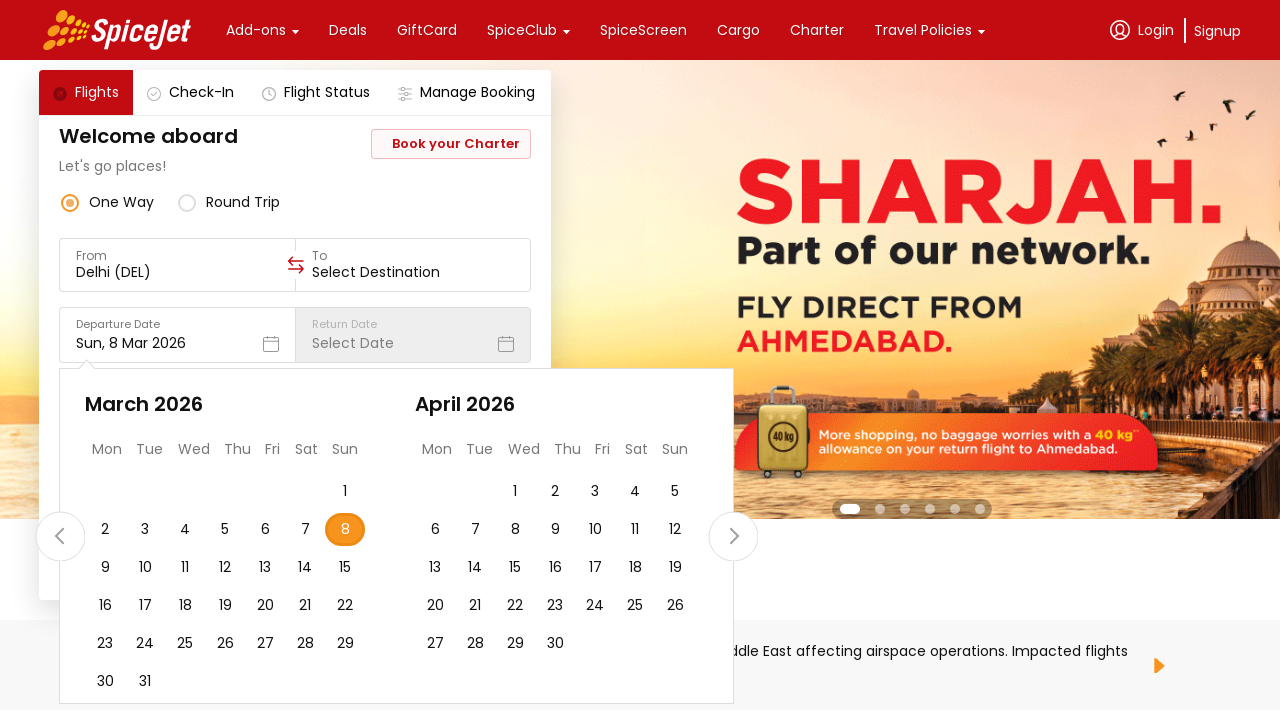

Waited 2 seconds for departure date dropdown to open
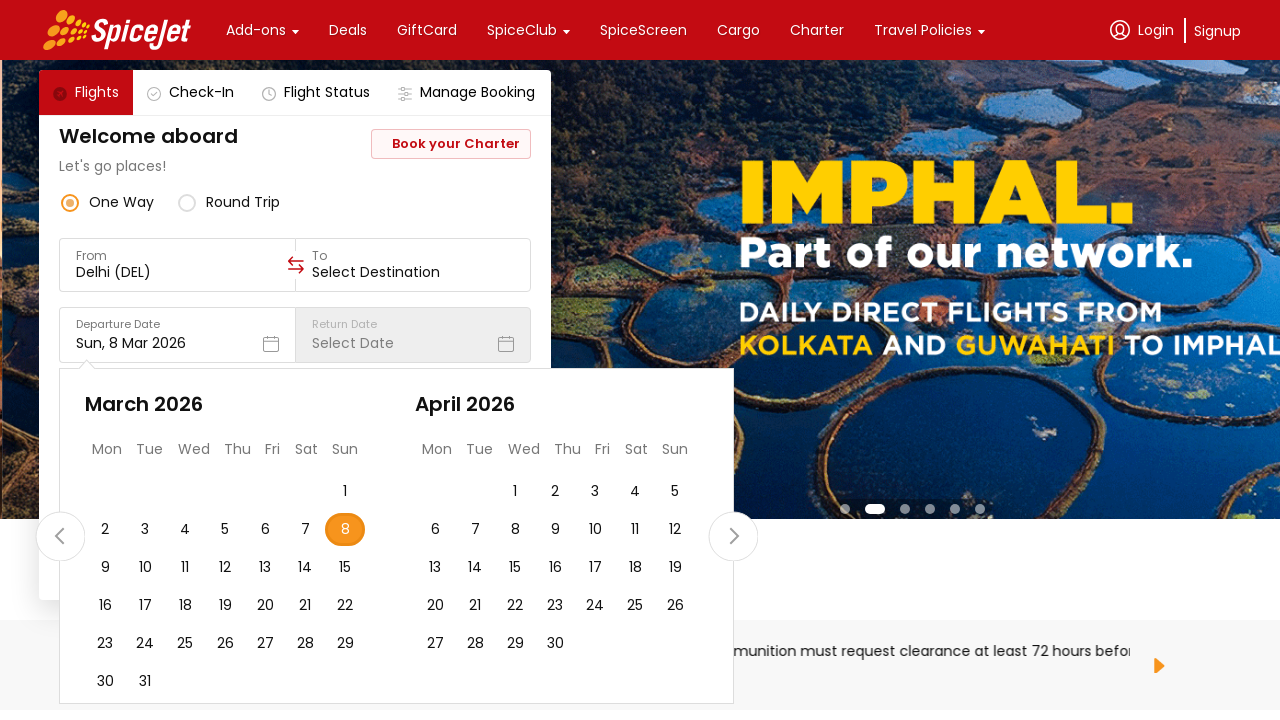

Retrieved departure date text: Departure DateSun, 8 Mar 2026
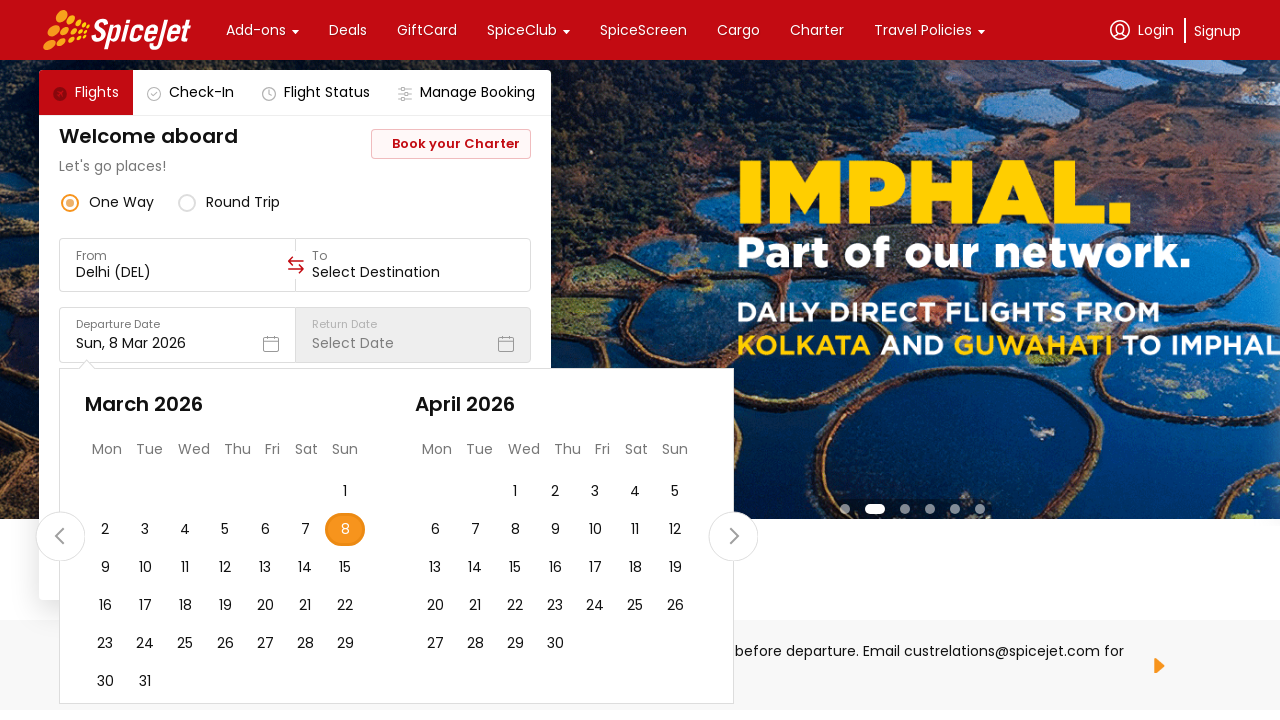

Clicked on SVG circle element in calendar navigation at (734, 536) on svg circle[cx='24.5']
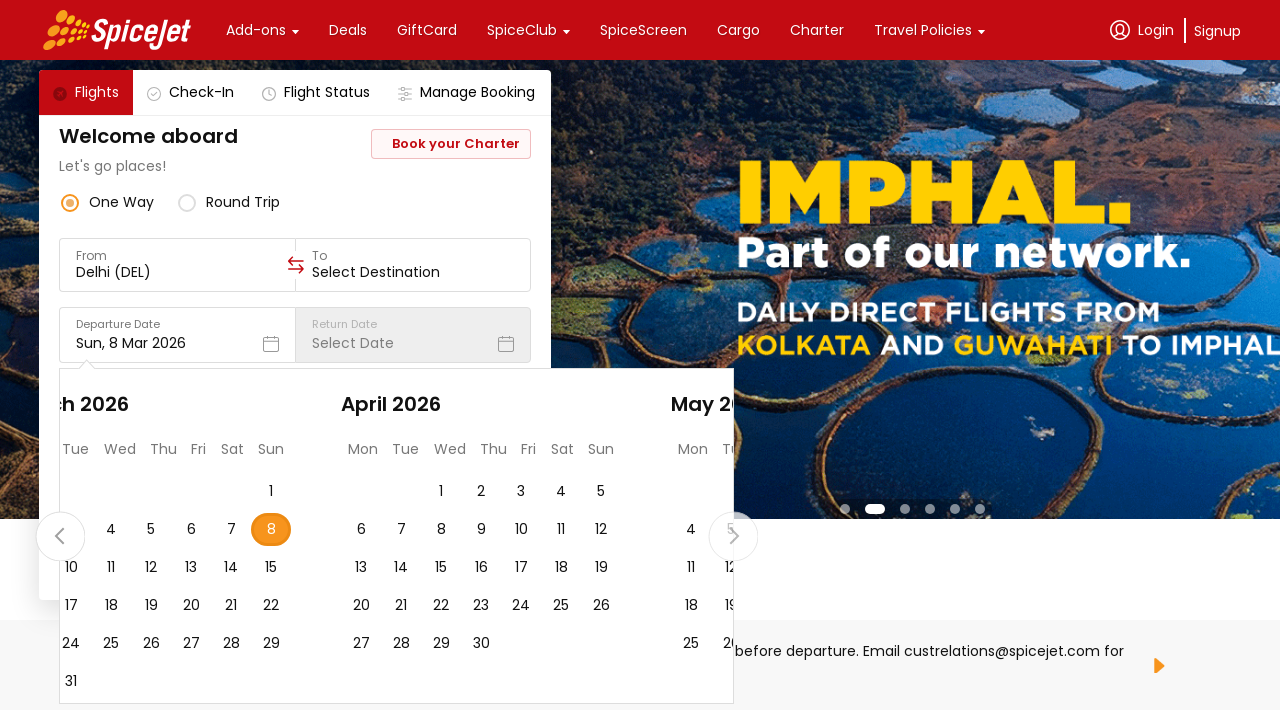

Waited 2 seconds for calendar interaction to complete
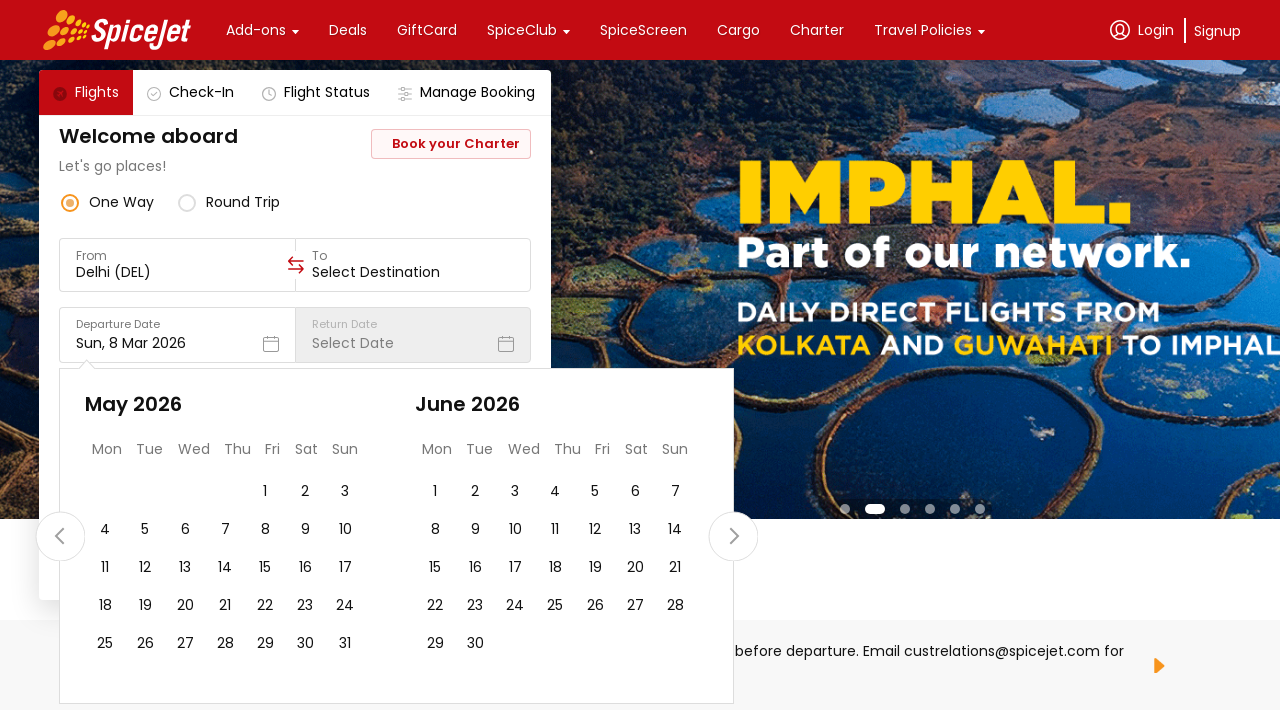

Clicked on date selection element in calendar at (256, 30) on .css-76zvg2
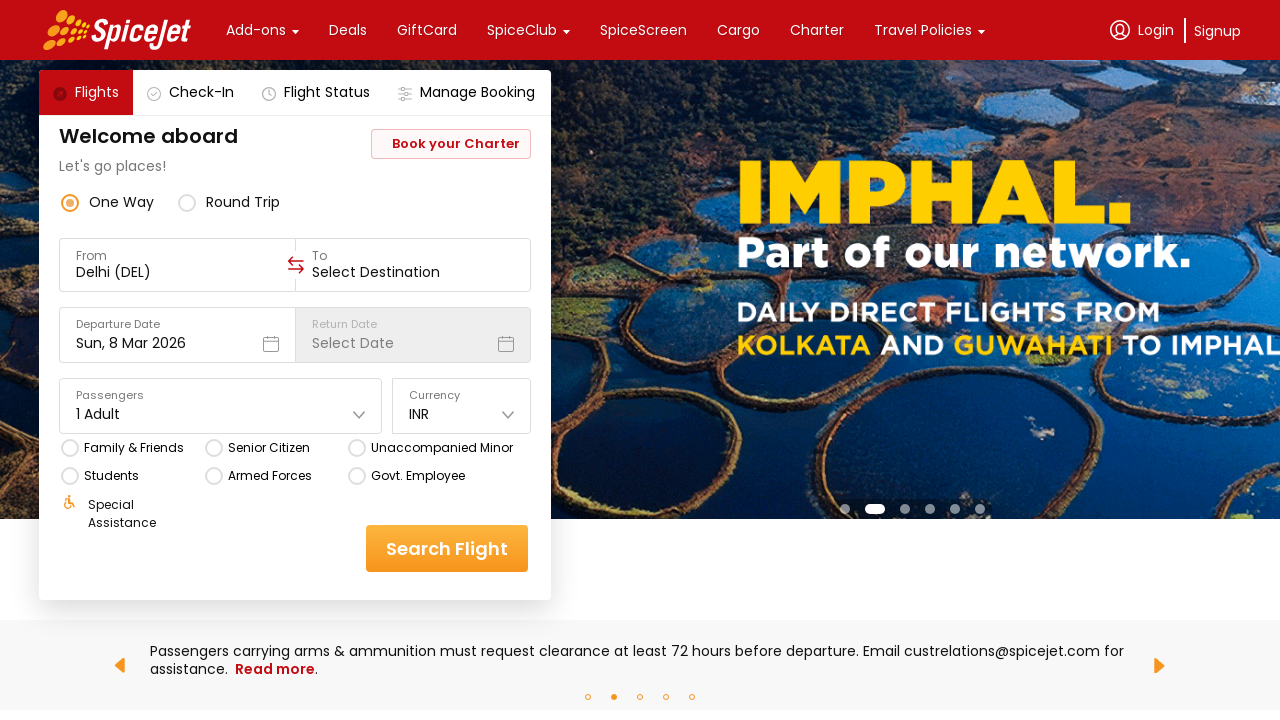

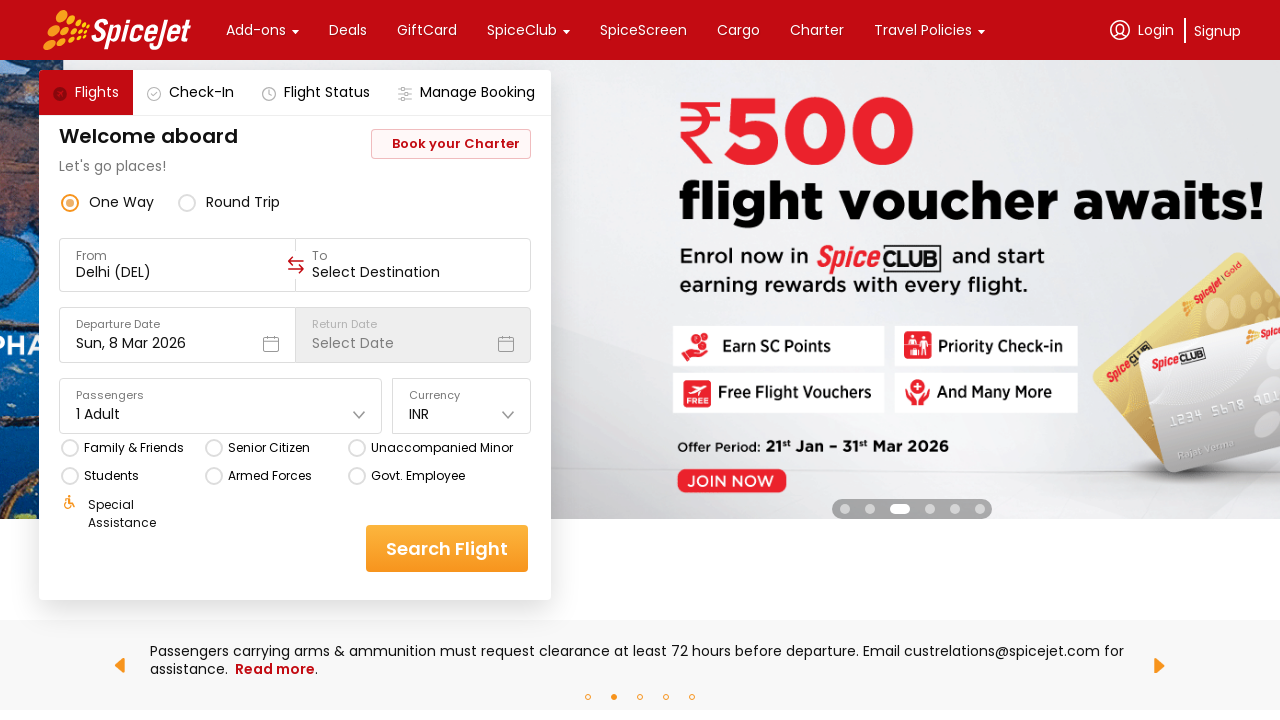